Verifies that the 'About Us' menu item is visible in the navigation bar

Starting URL: https://www.demoblaze.com/cart.html

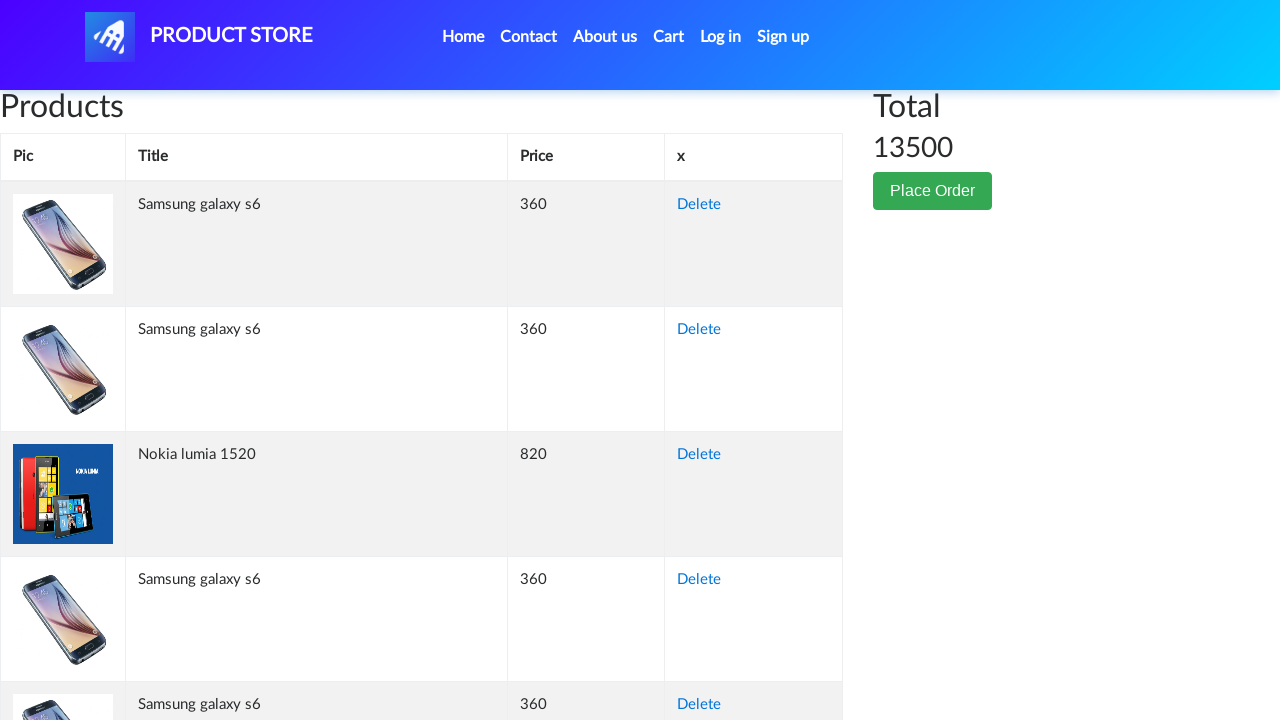

Navigated to https://www.demoblaze.com/cart.html
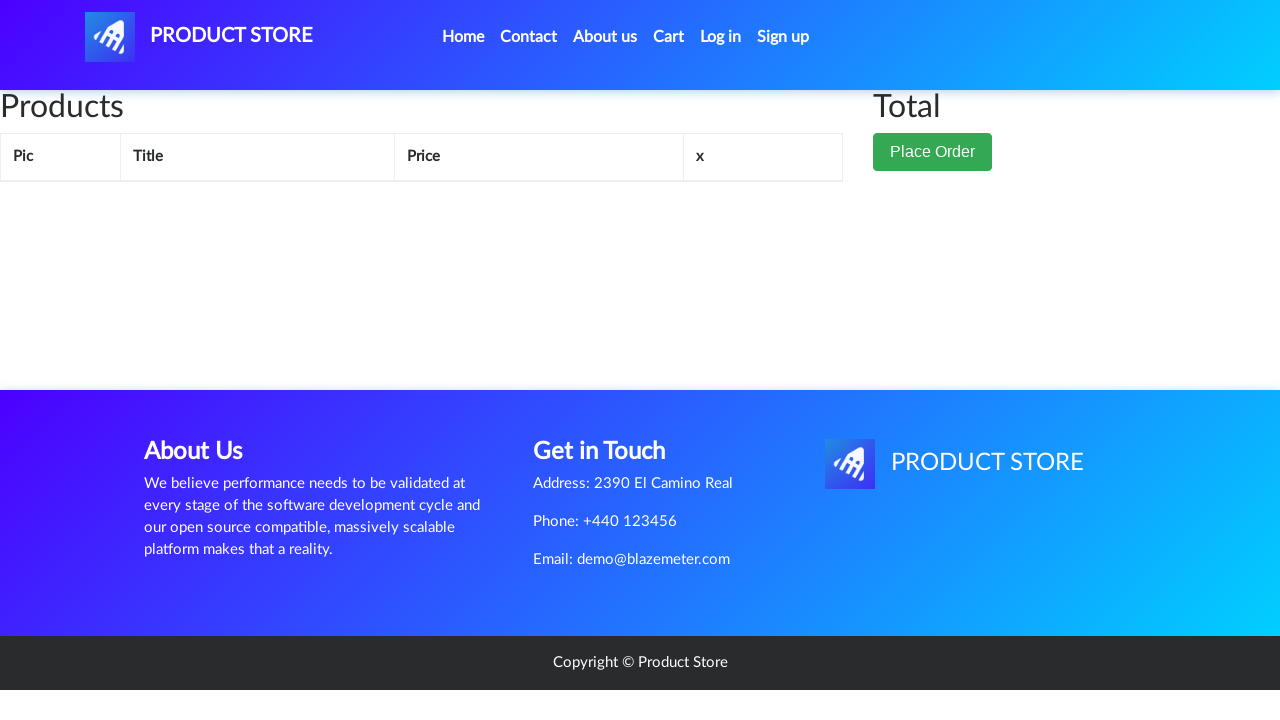

Located 'About Us' menu item using CSS selector
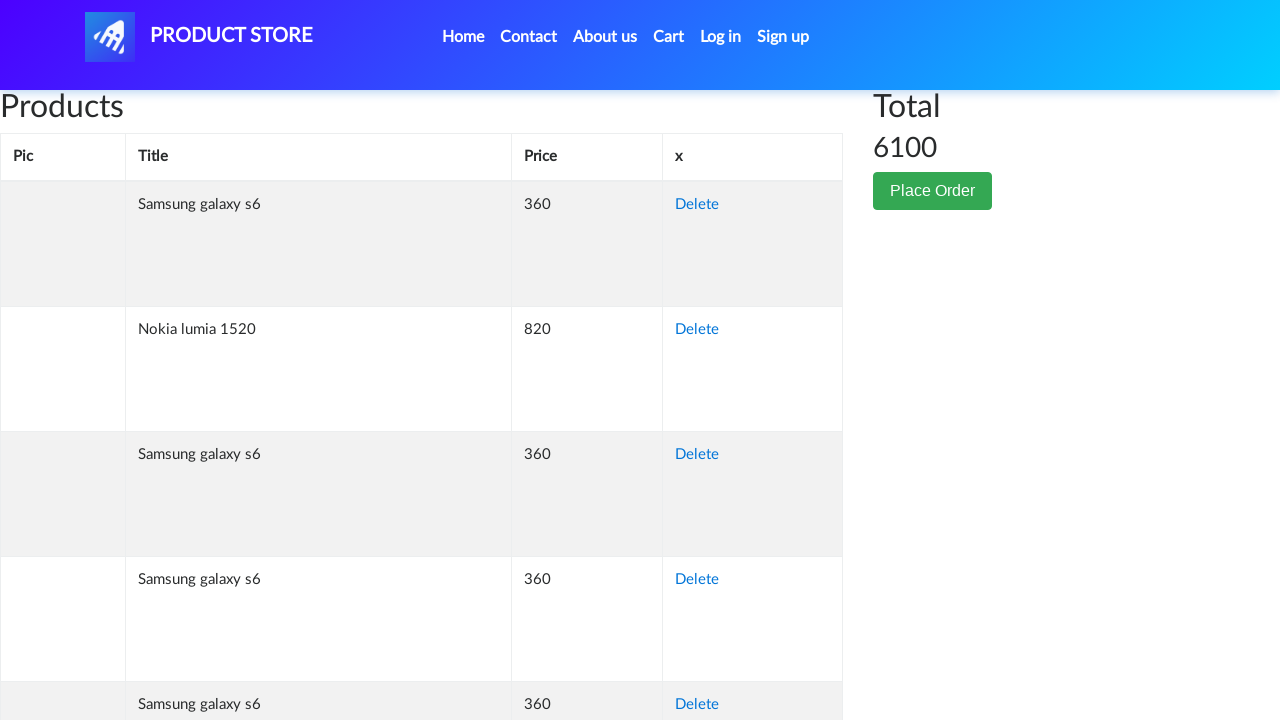

Verified that 'About Us' menu item is visible in the navigation bar
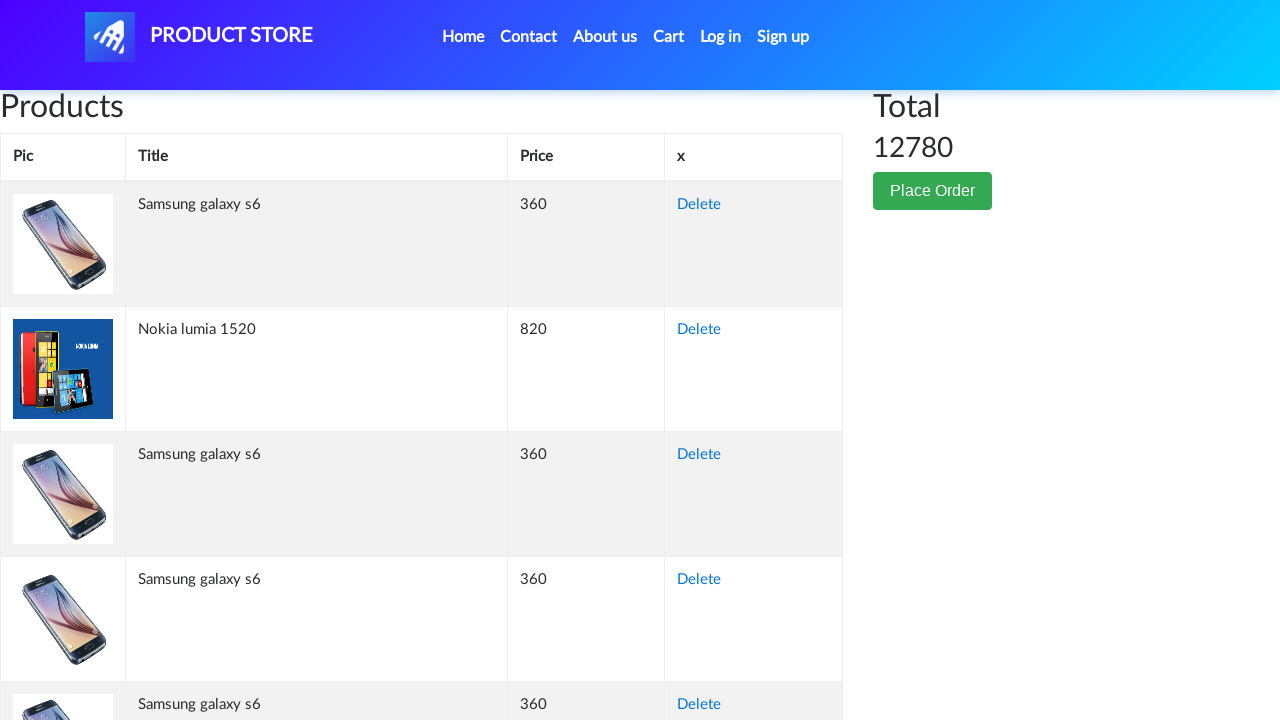

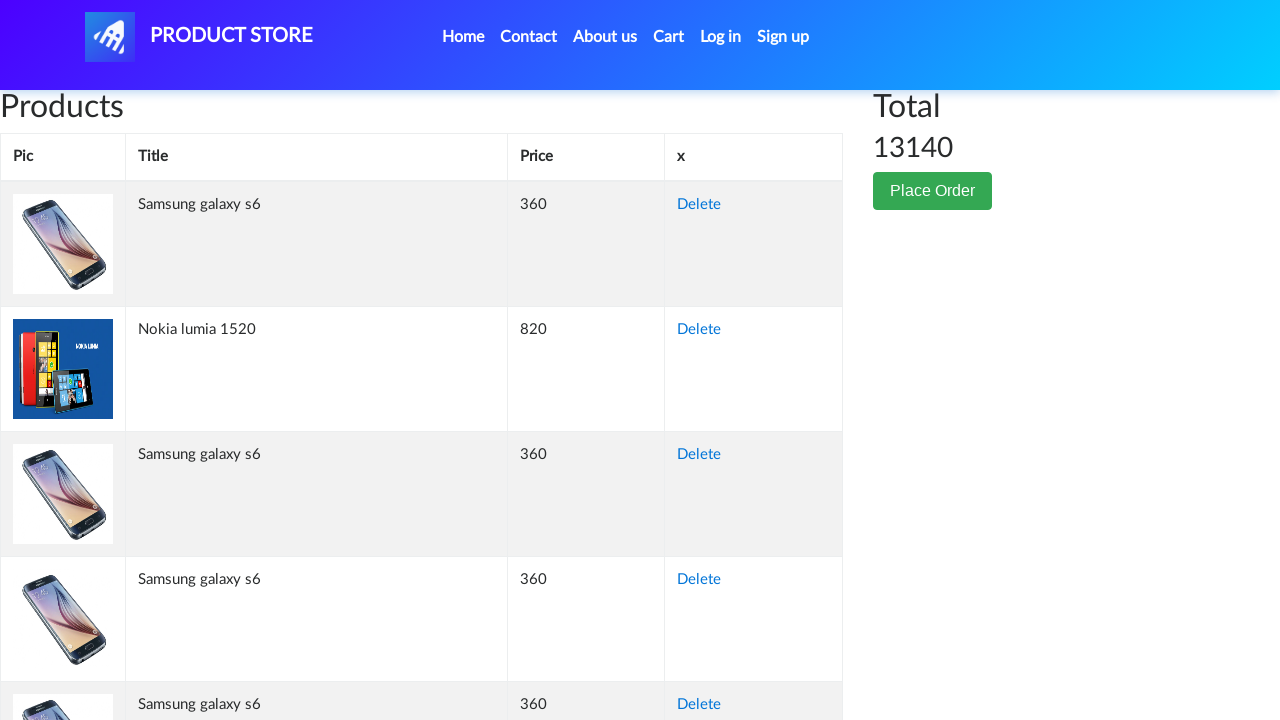